Navigates to a test automation practice blog and scrolls down the page by 200 pixels

Starting URL: https://testautomationpractice.blogspot.com/

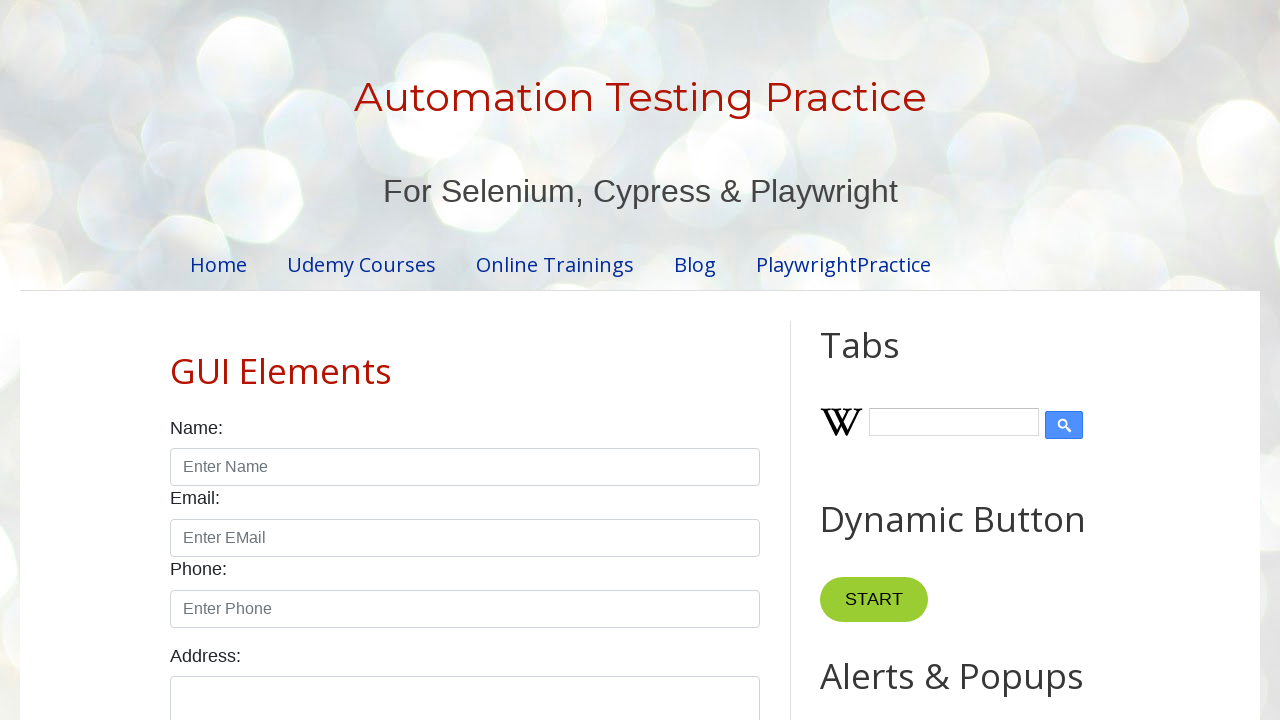

Navigated to test automation practice blog
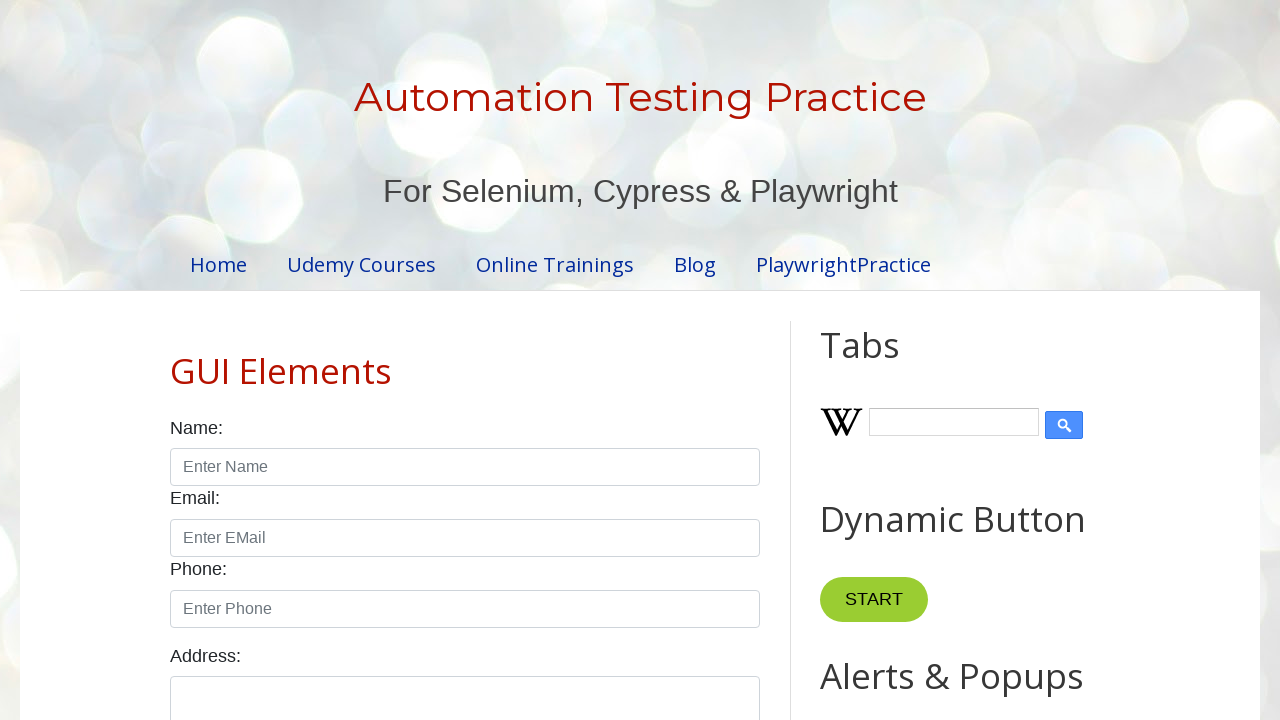

Scrolled down the page by 200 pixels
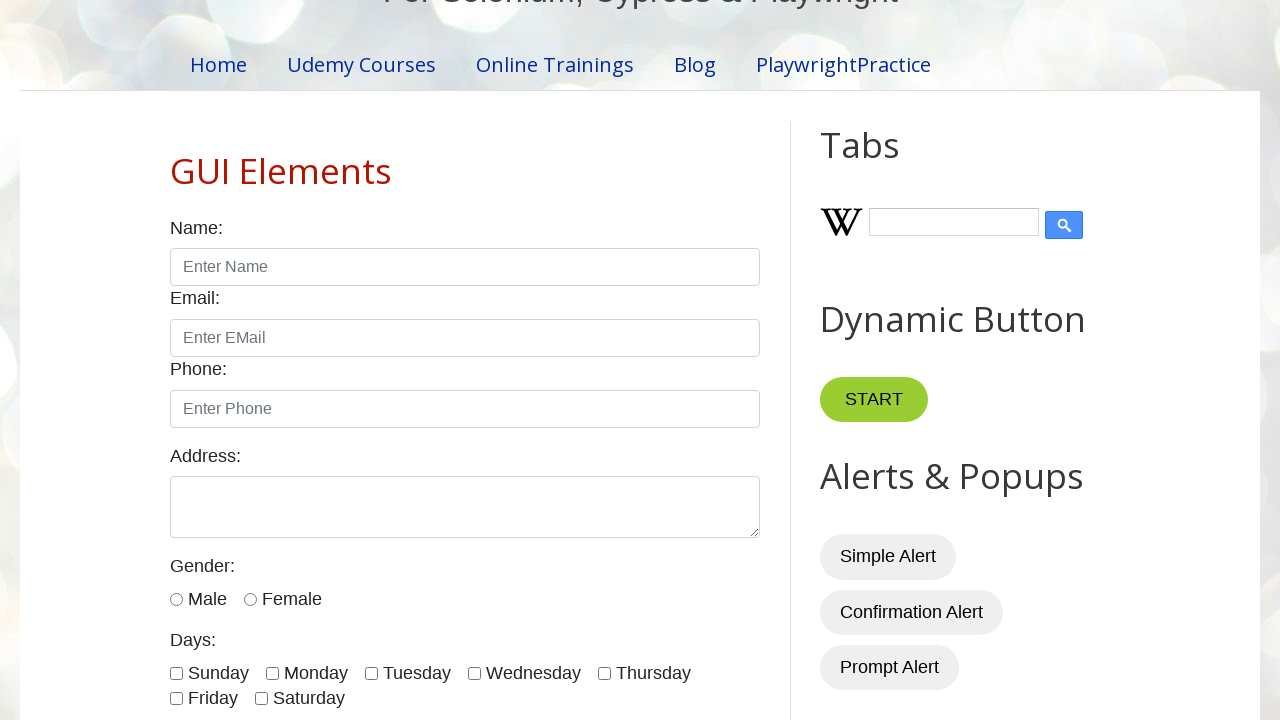

Retrieved current scroll position: 200 pixels
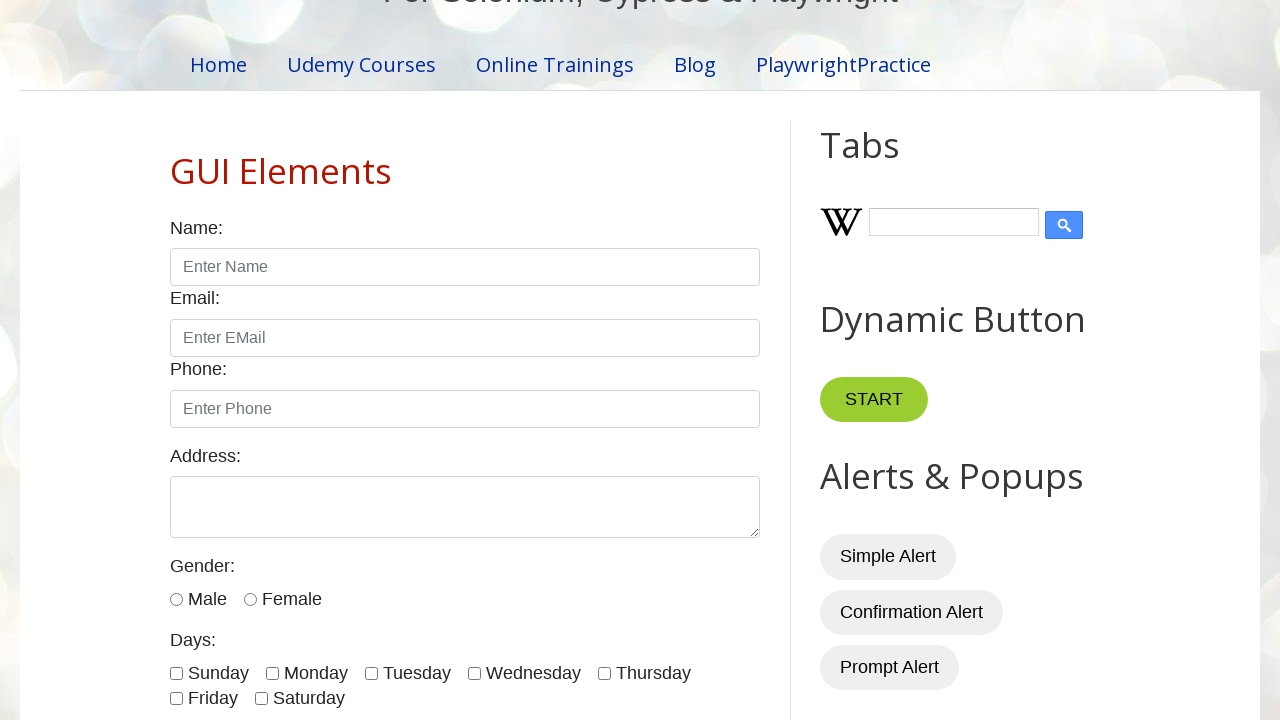

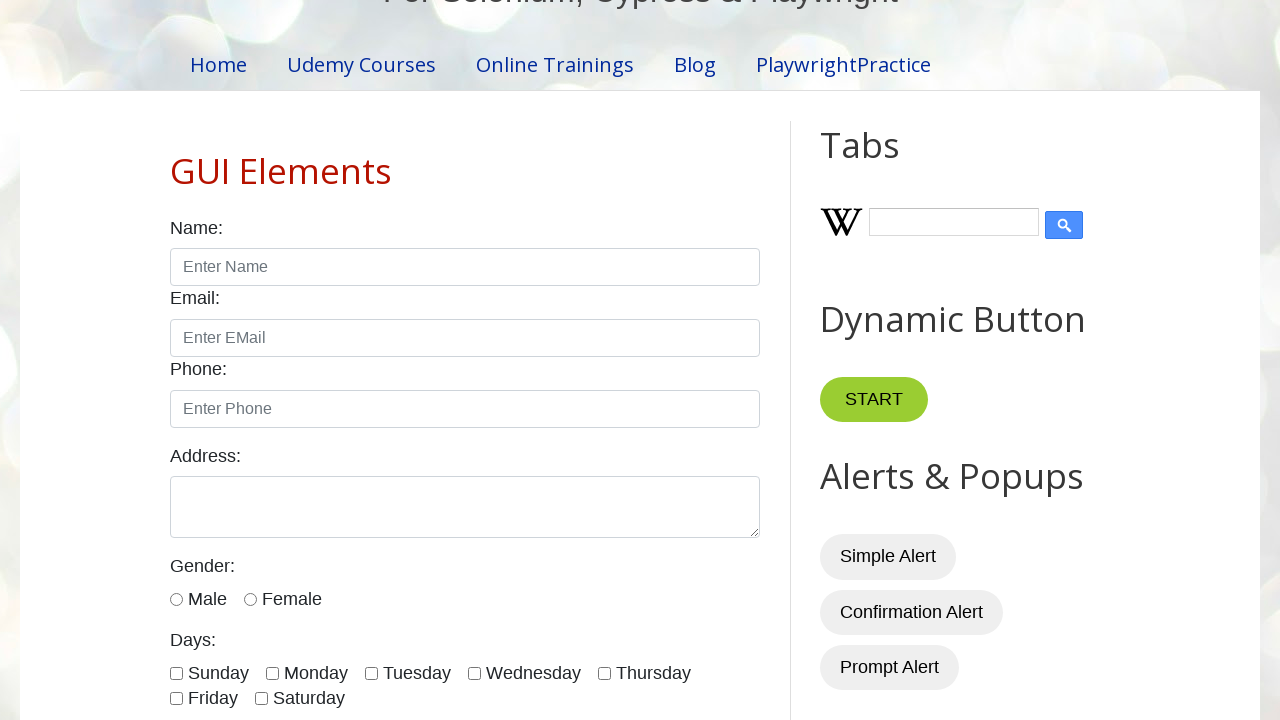